Tests successful registration of a donation point by filling out the form with valid data including name, email, CEP (postal code), address details, and pet type selection

Starting URL: https://petlov.vercel.app/signup

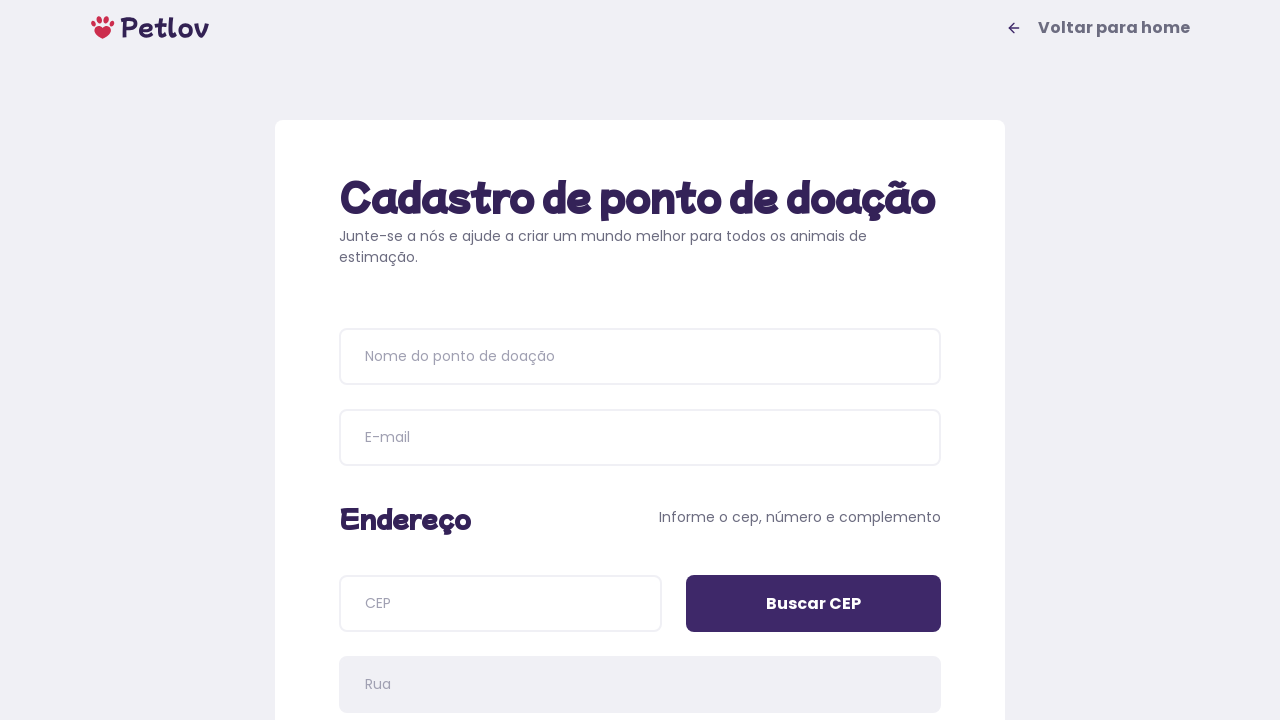

Filled donation point name with 'Estação Pet' on input[placeholder='Nome do ponto de doação']
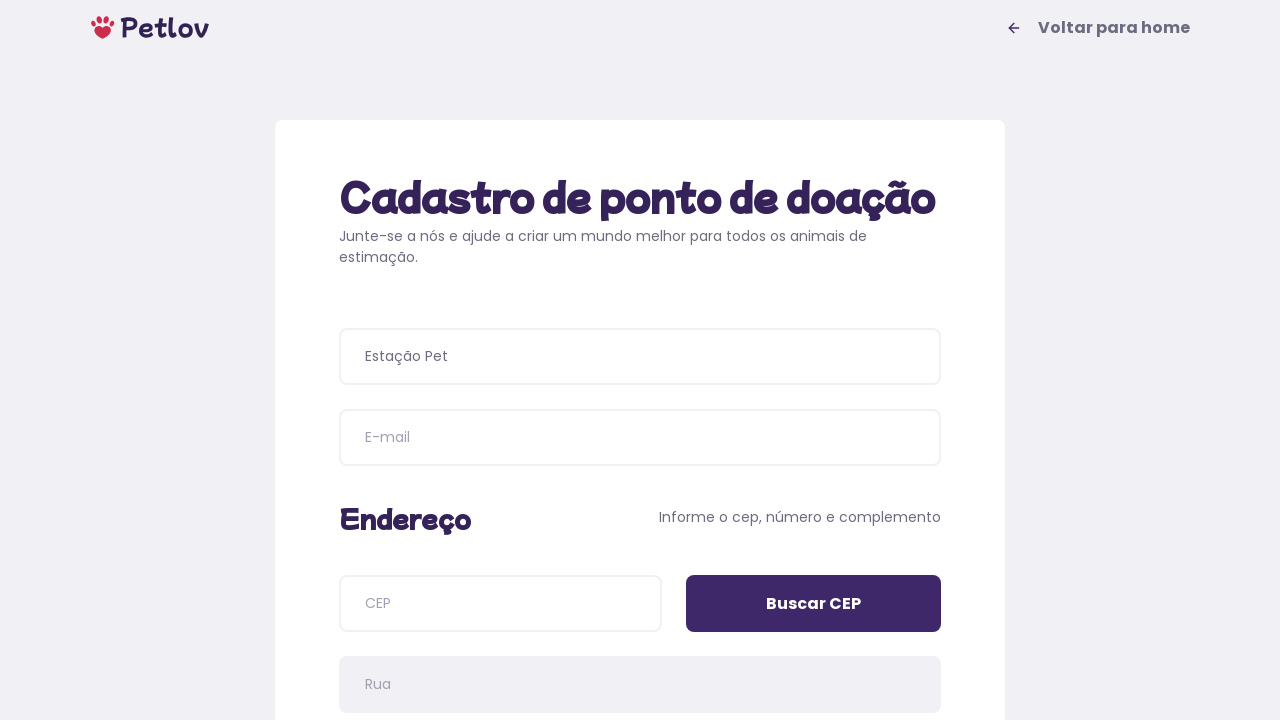

Filled email field with 'estacao@pet.com.br' on input[name=email]
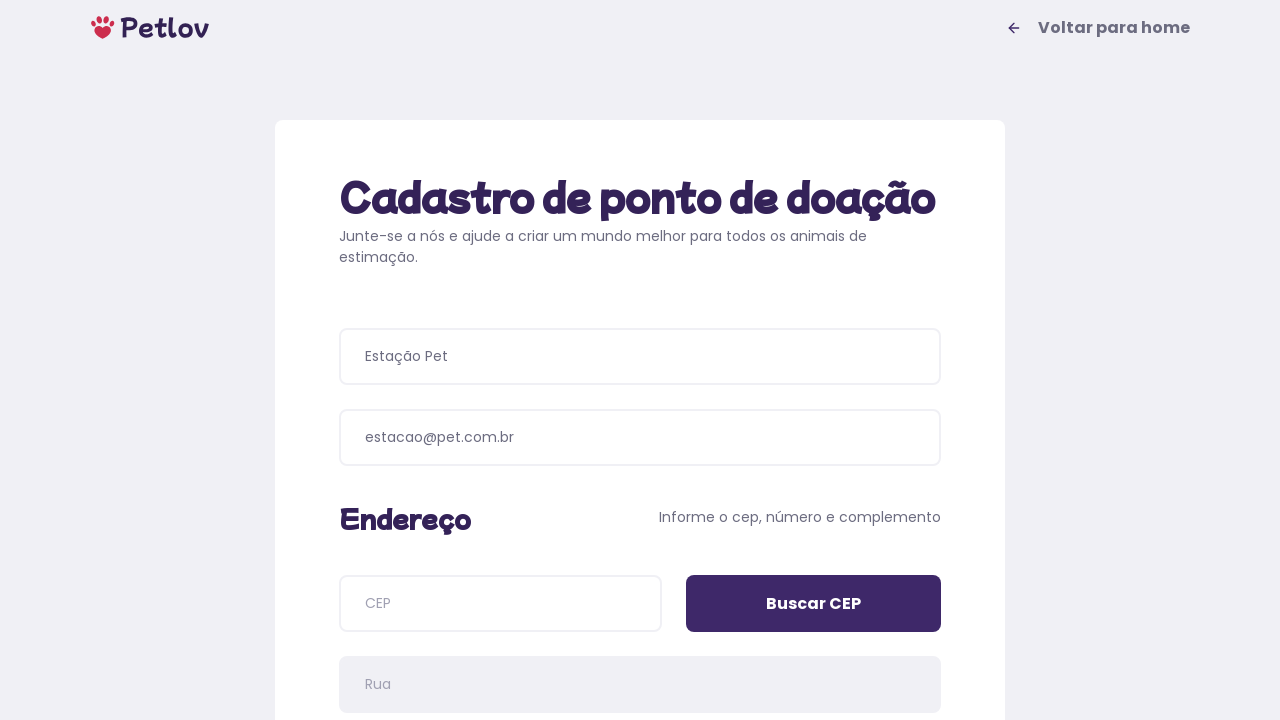

Filled CEP field with '04534011' on input[name=cep]
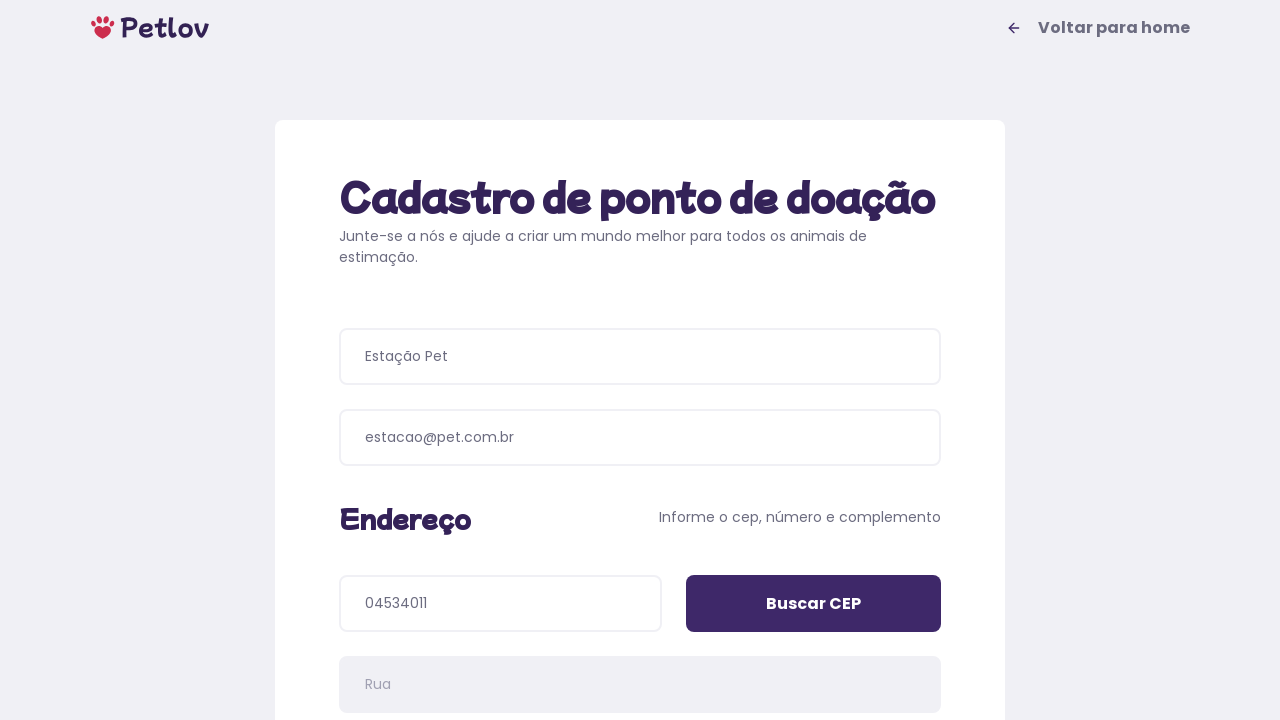

Clicked CEP search button at (814, 604) on input[value='Buscar CEP']
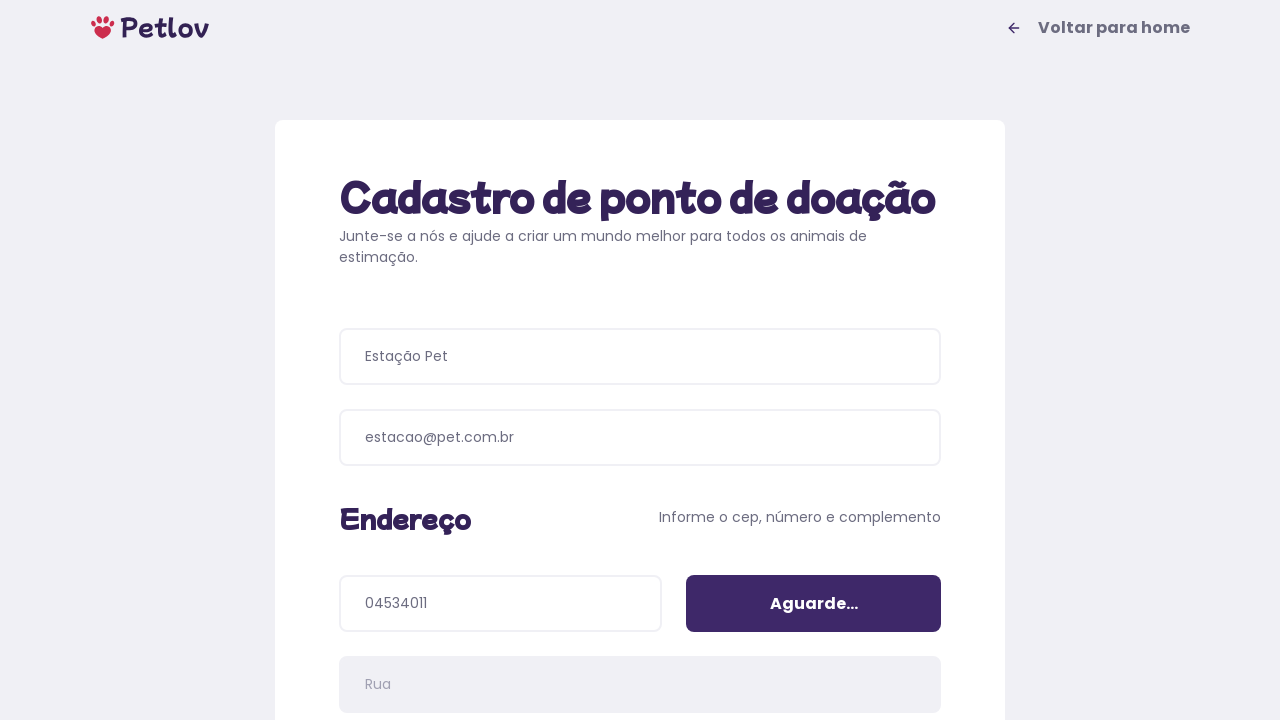

Filled address number with '1000' on input[name=addressNumber]
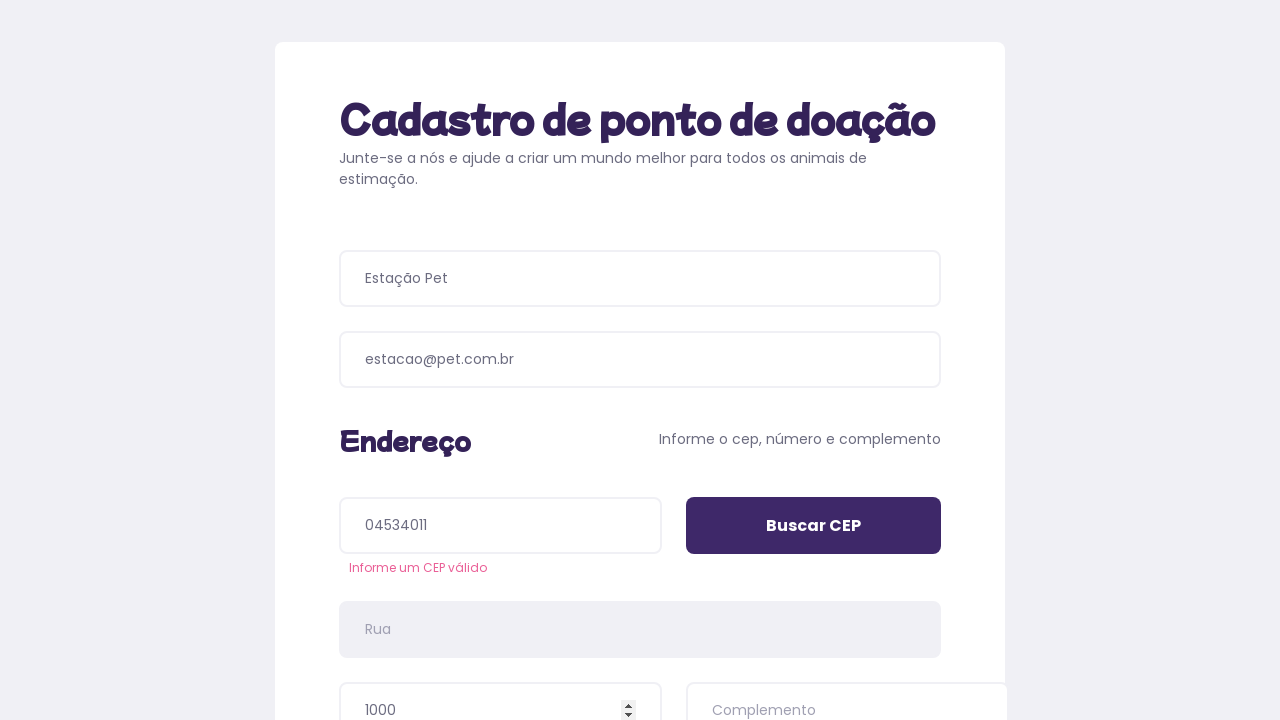

Filled address complement with 'Ao lado da padaria' on input[name=addressDetails]
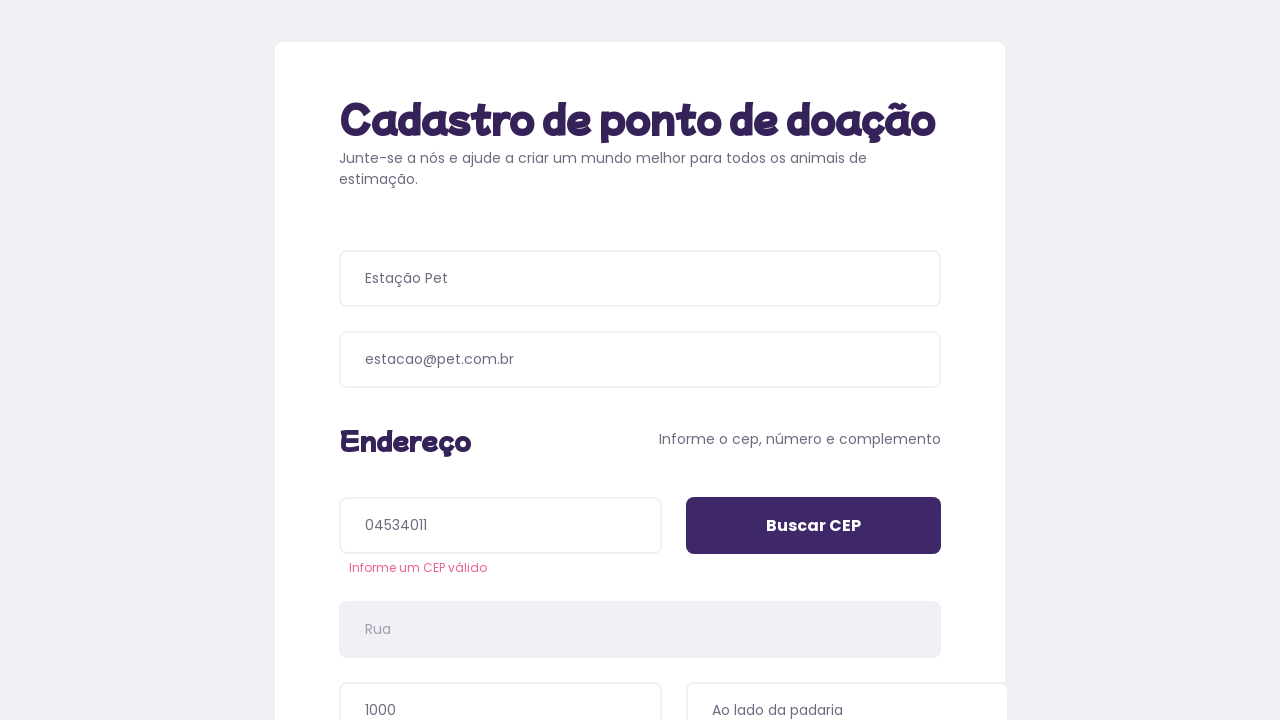

Selected pet type 'Cachorros' (Dogs) at (486, 390) on xpath=//span[text()='Cachorros']/..
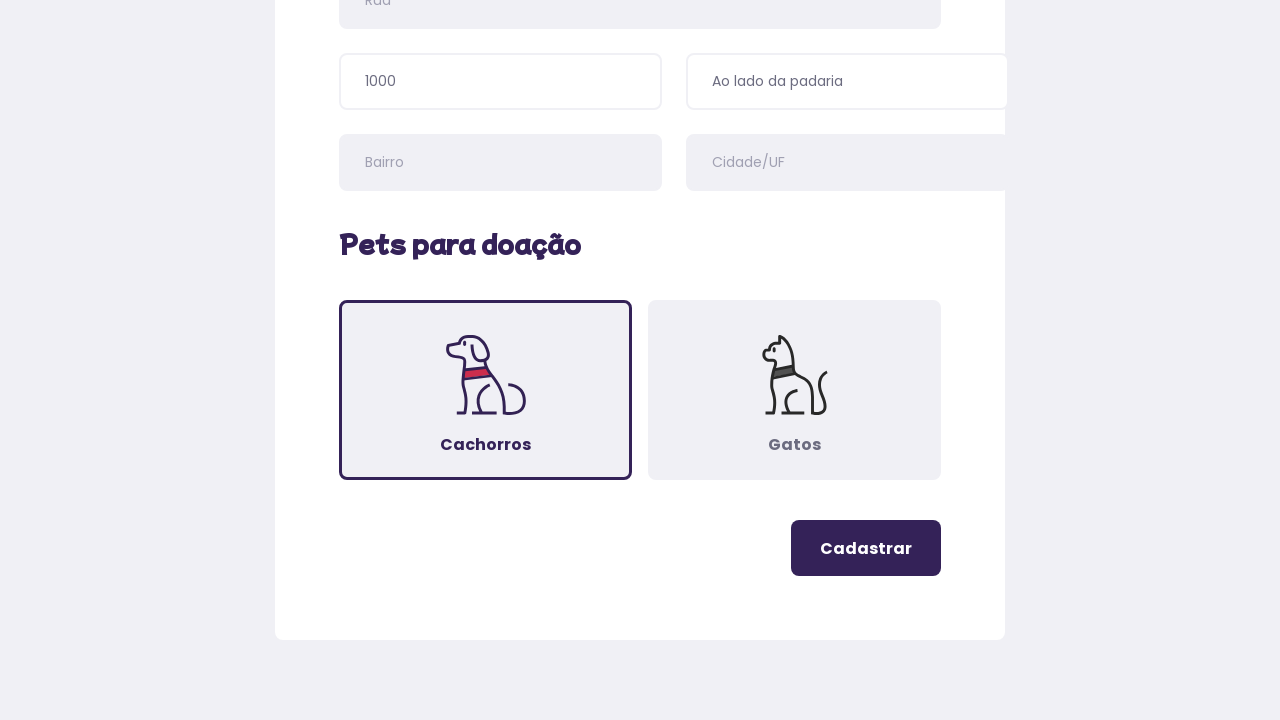

Clicked register button to submit donation point registration at (866, 548) on .button-register
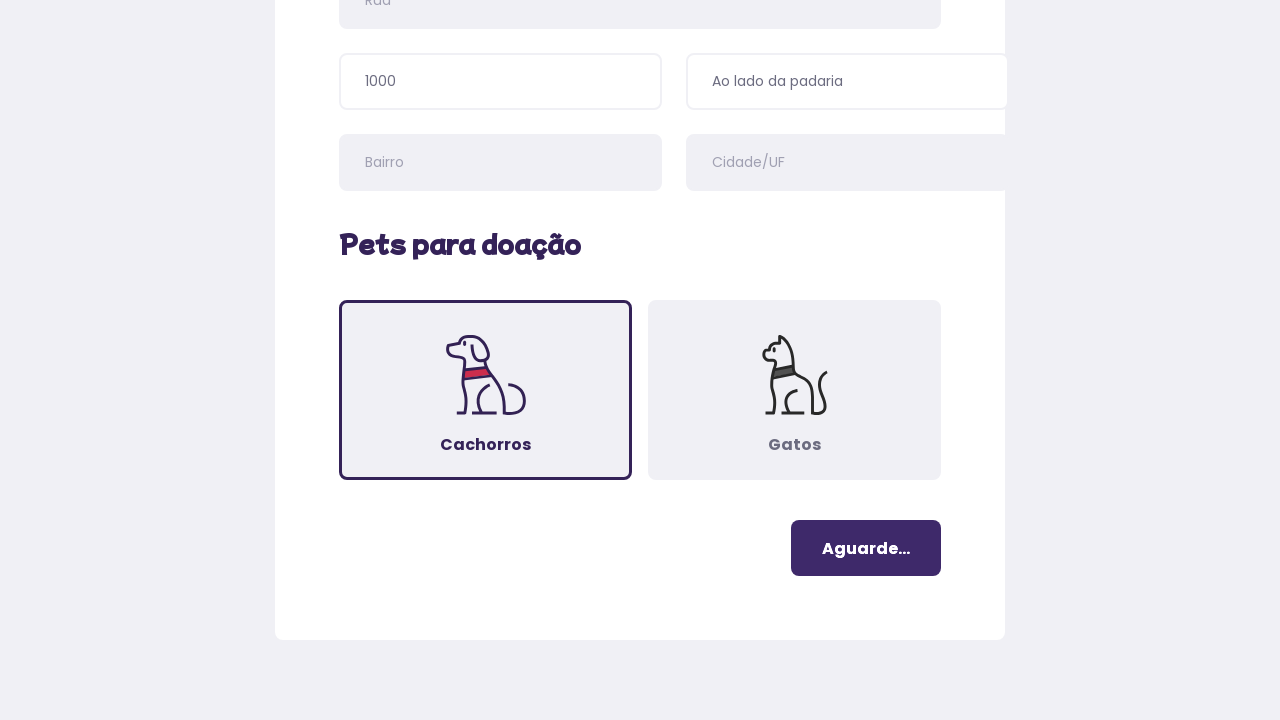

Success message displayed - registration completed successfully
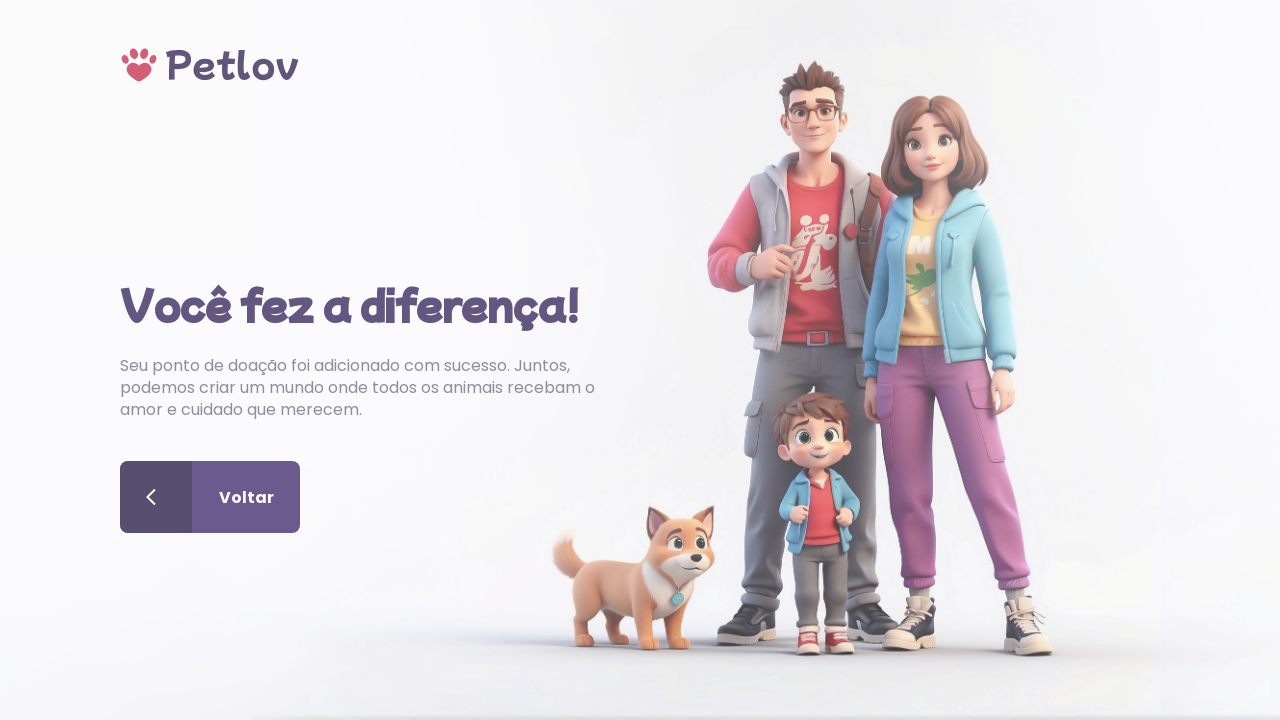

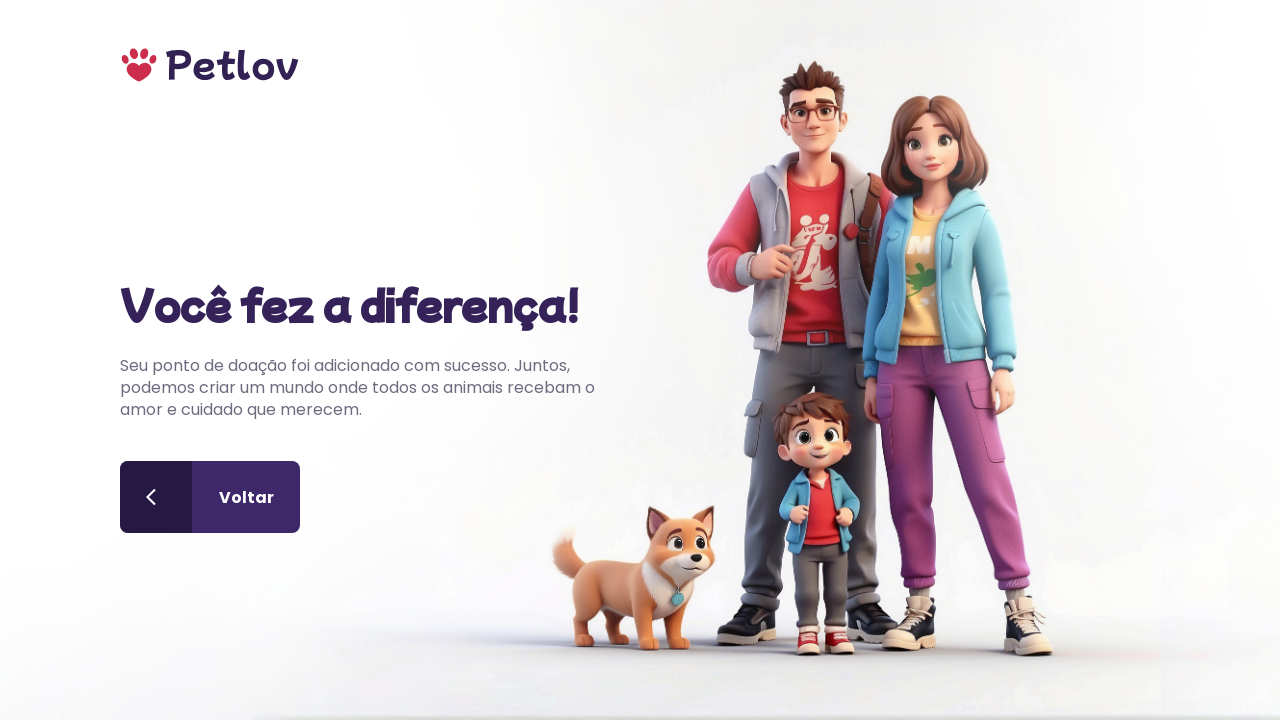